Tests passenger dropdown functionality by opening the passenger selector, incrementing the adult count 4 times using a loop, and closing the dropdown to verify the updated passenger count.

Starting URL: https://rahulshettyacademy.com/dropdownsPractise/

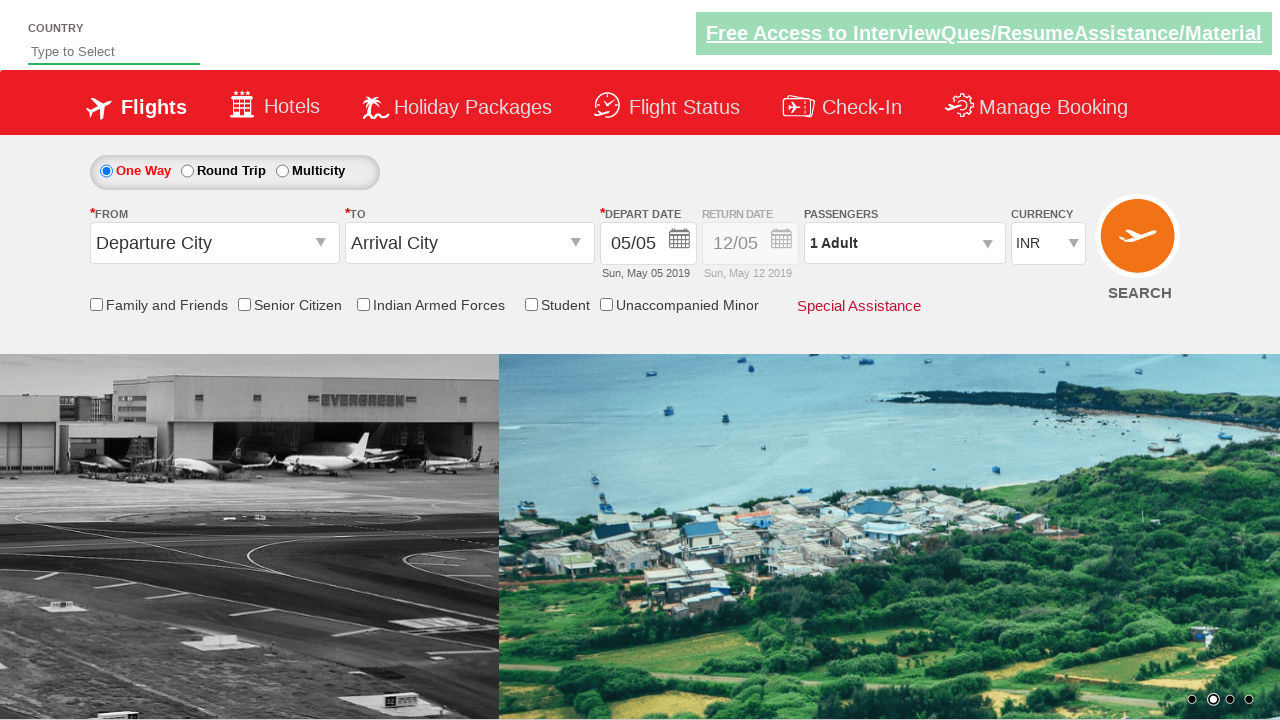

Clicked on passenger info dropdown to open it at (904, 243) on #divpaxinfo
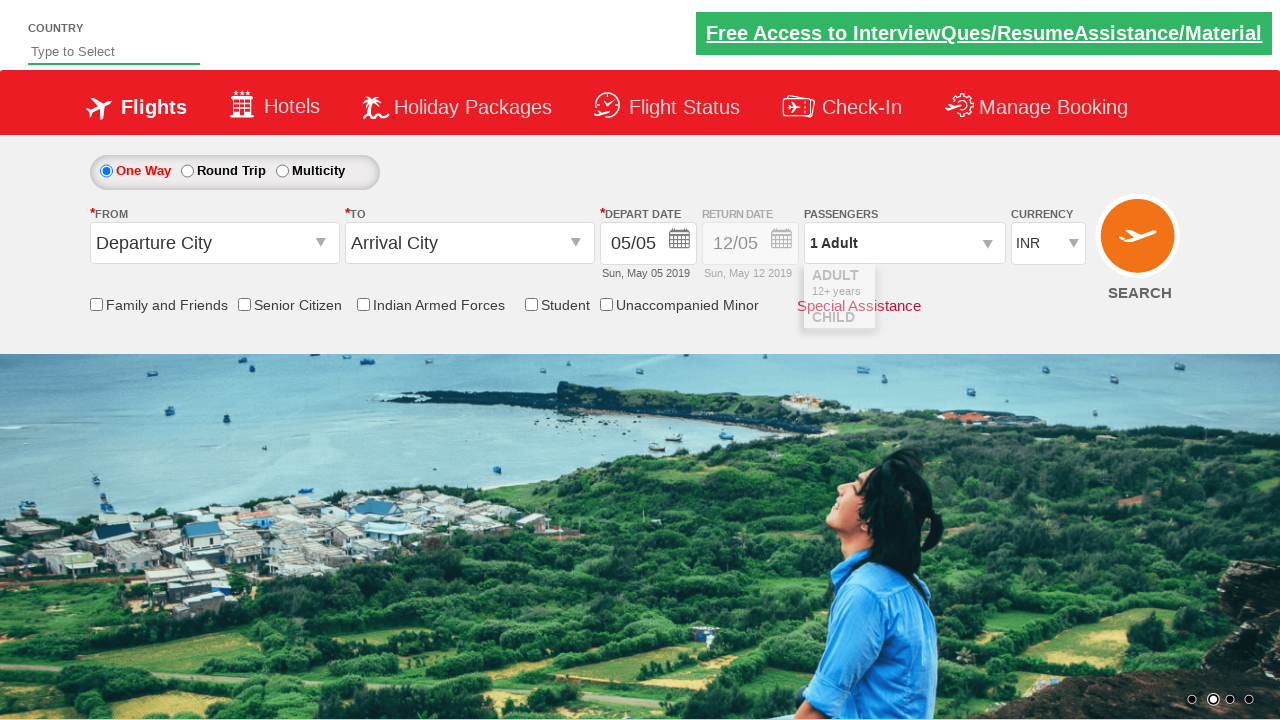

Incremented adult passenger count at (982, 288) on #hrefIncAdt
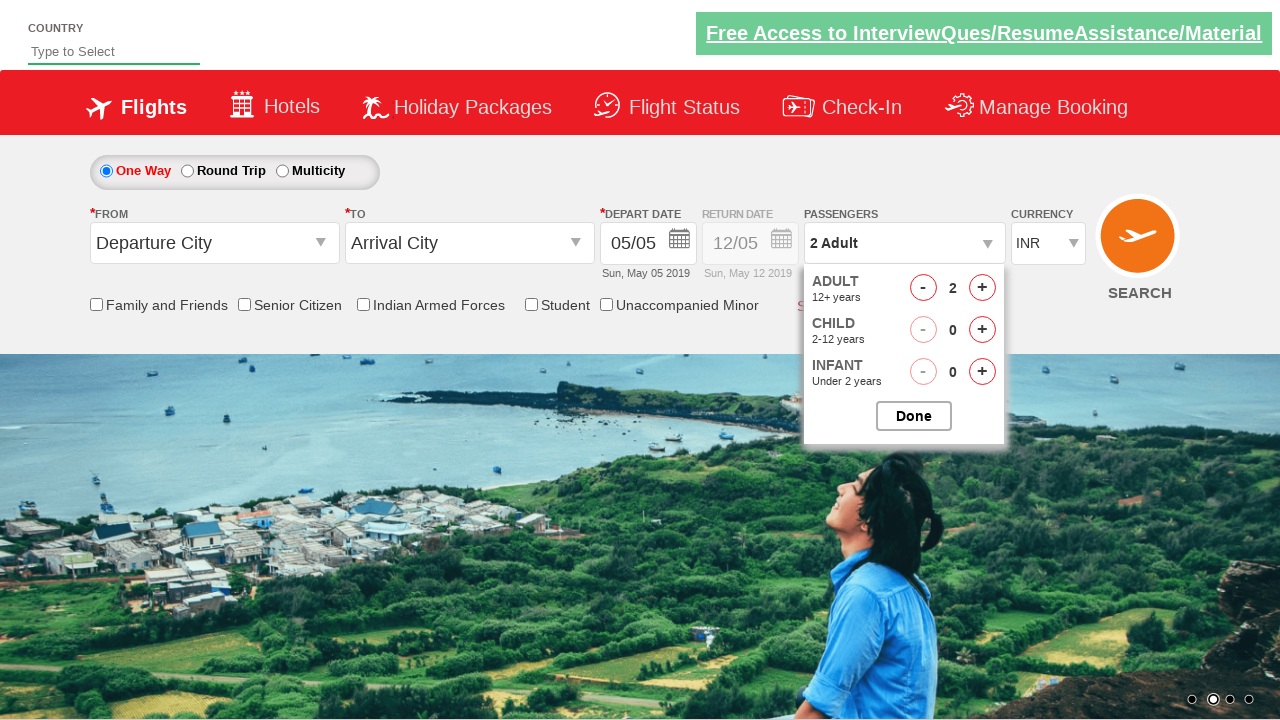

Incremented adult passenger count at (982, 288) on #hrefIncAdt
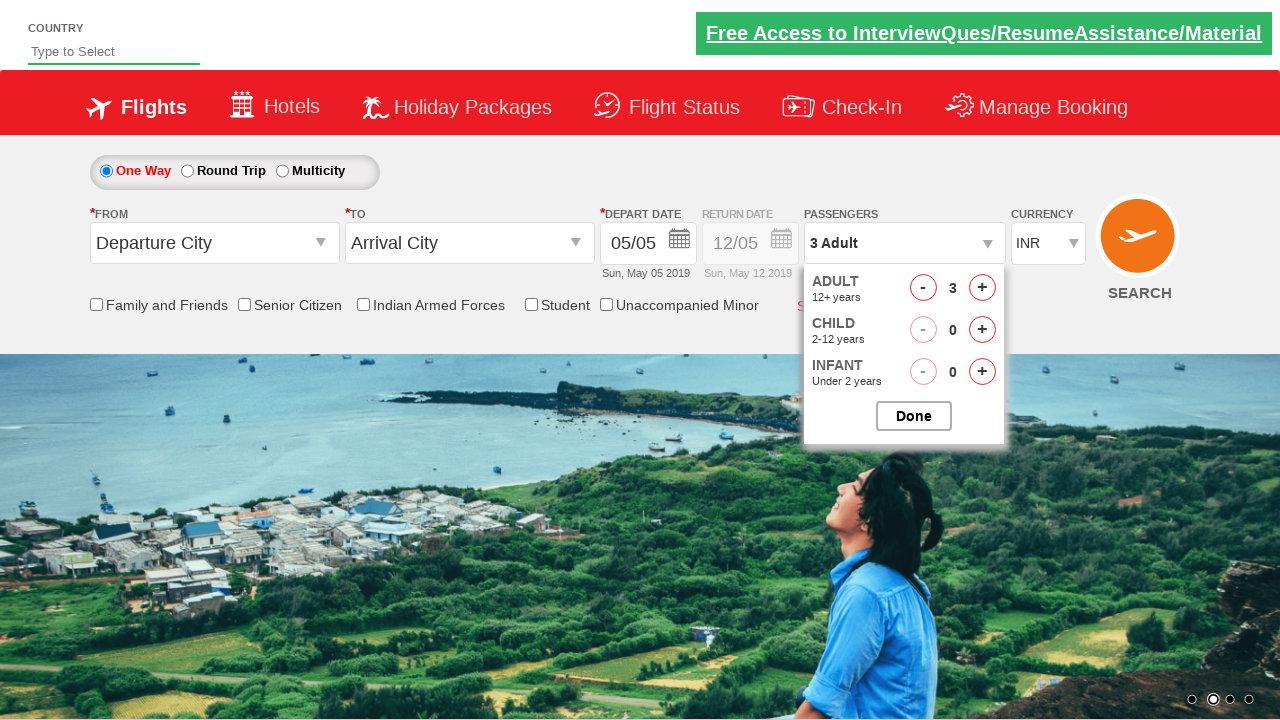

Incremented adult passenger count at (982, 288) on #hrefIncAdt
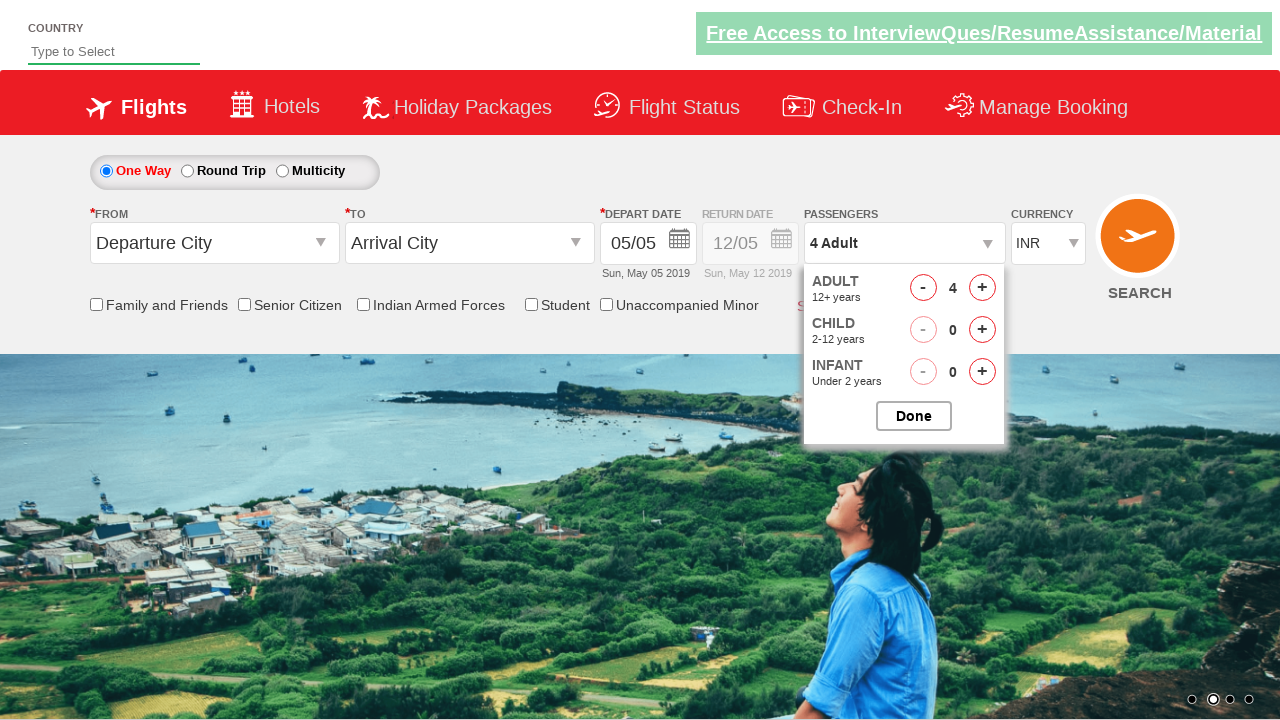

Incremented adult passenger count at (982, 288) on #hrefIncAdt
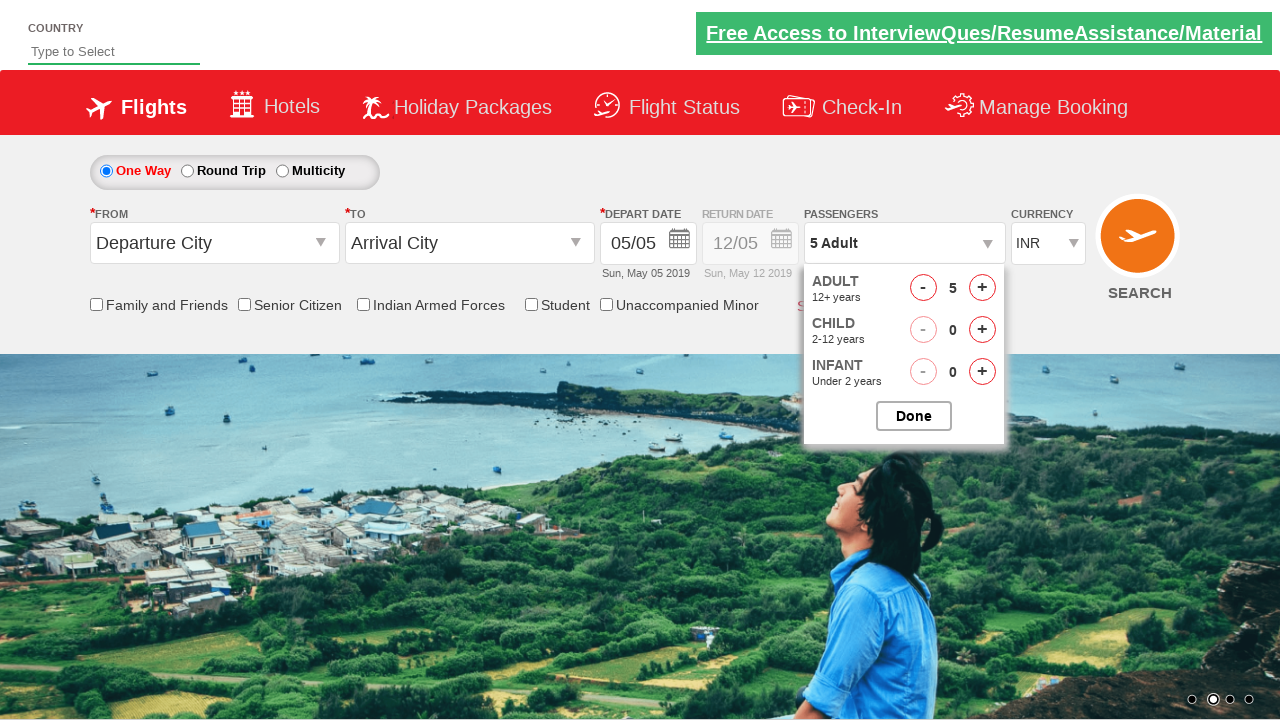

Closed the passenger selection dropdown at (914, 416) on #btnclosepaxoption
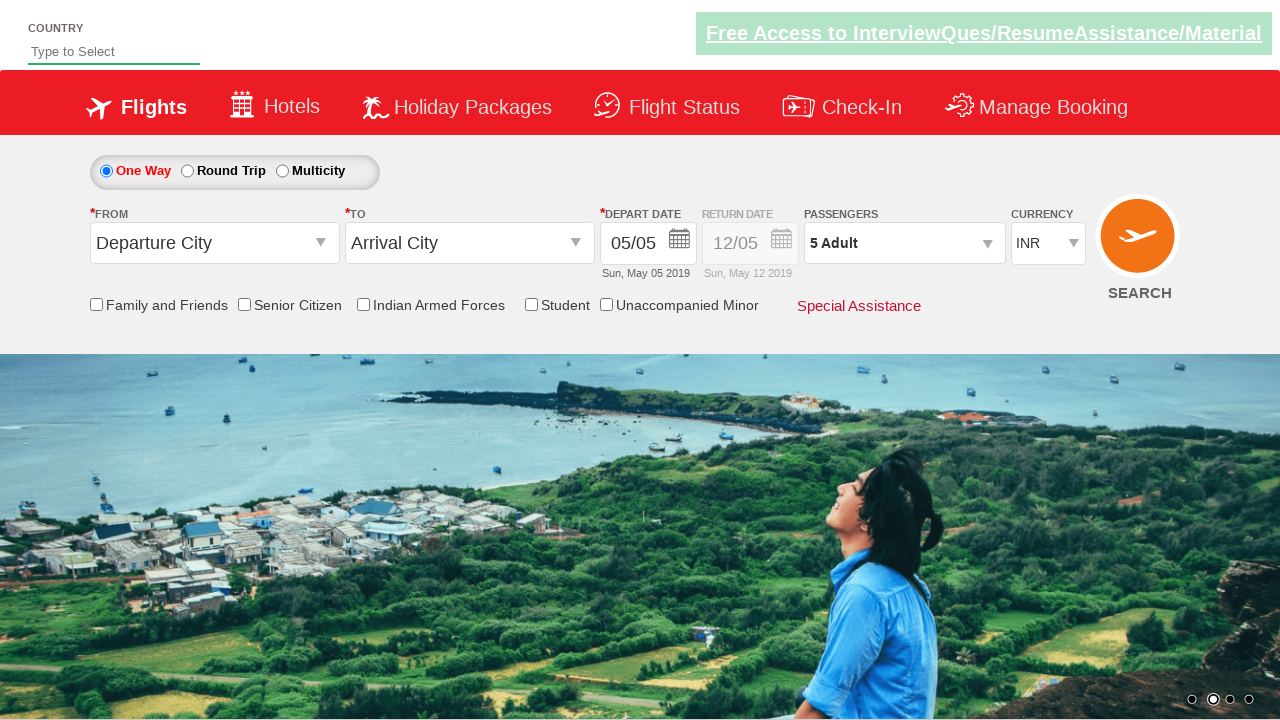

Waited for dropdown to close and verified updated passenger count is visible
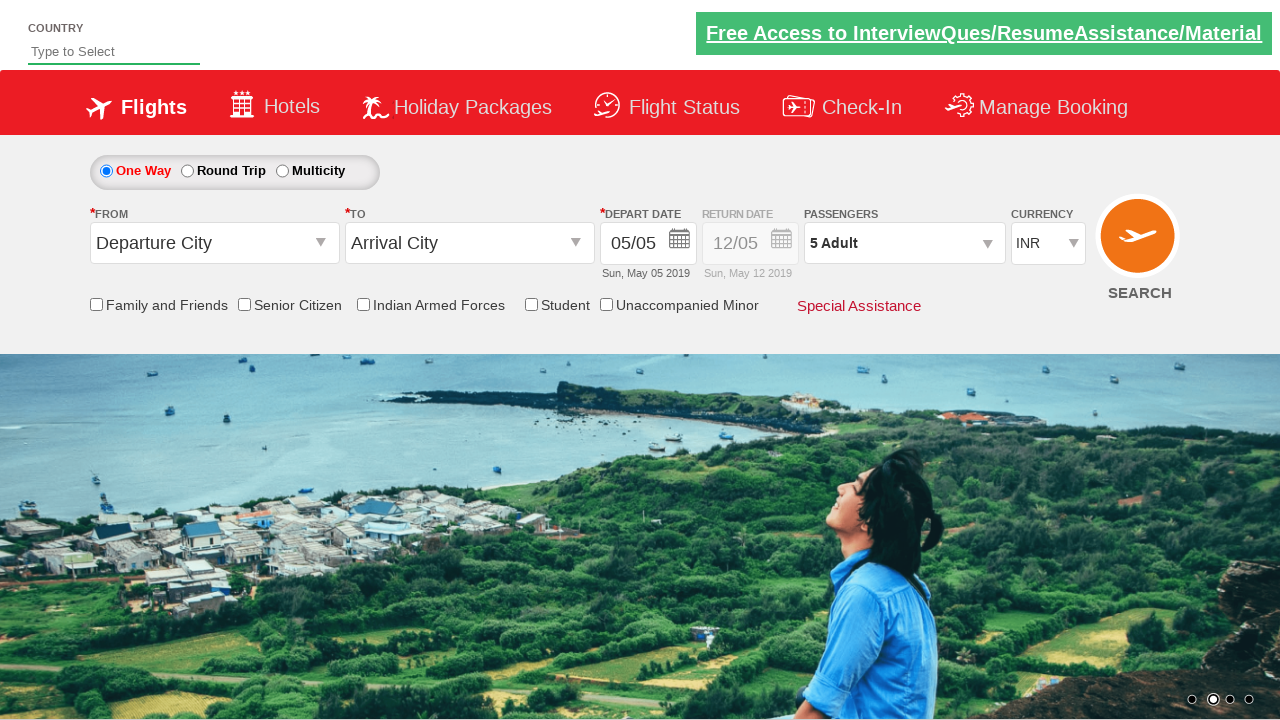

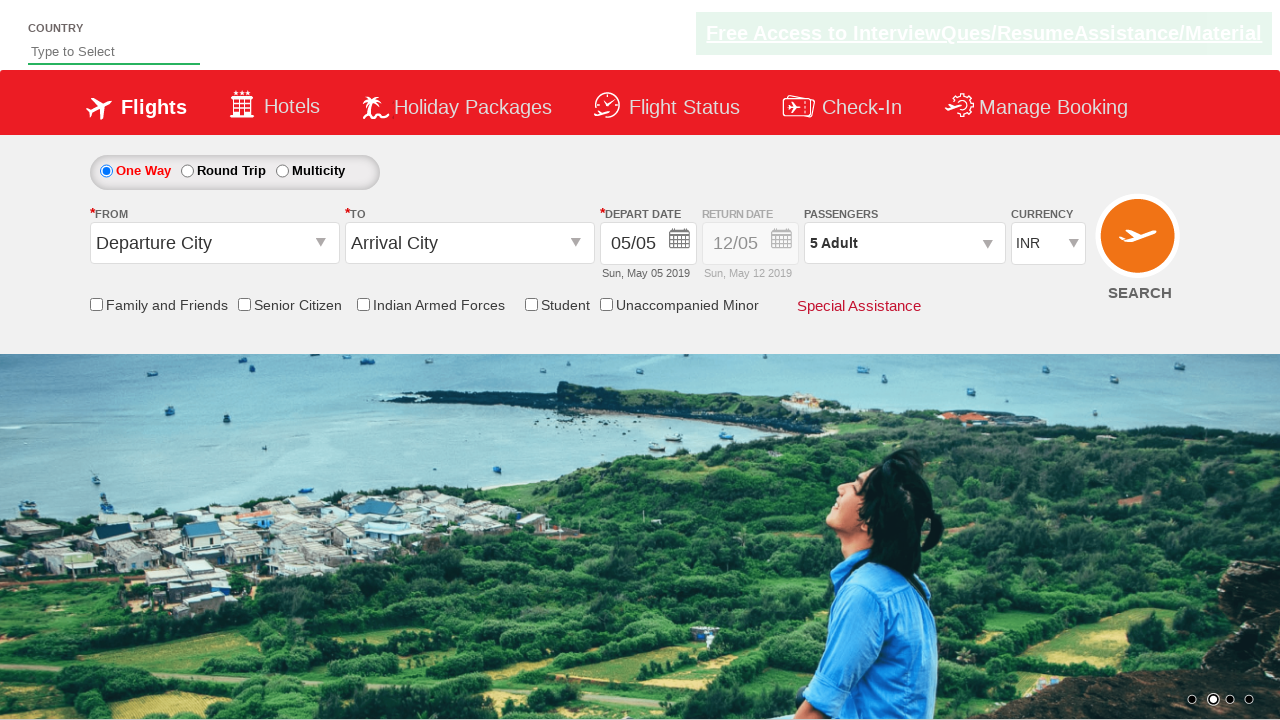